Tests a demo form by filling in personal information fields including name, gender, birth date, address, email, password, company, and comment, then submitting the form

Starting URL: https://katalon-test.s3.amazonaws.com/demo-aut/dist/html/form.html

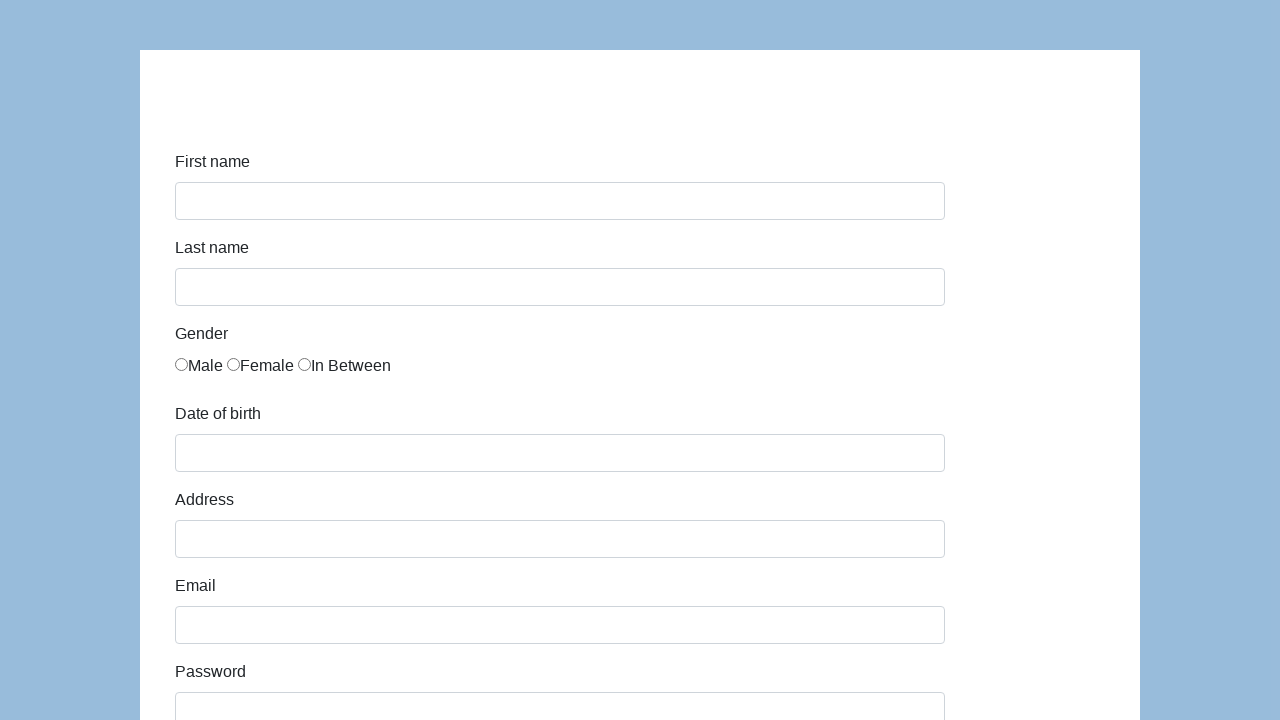

Filled first name field with 'Karol' on #first-name
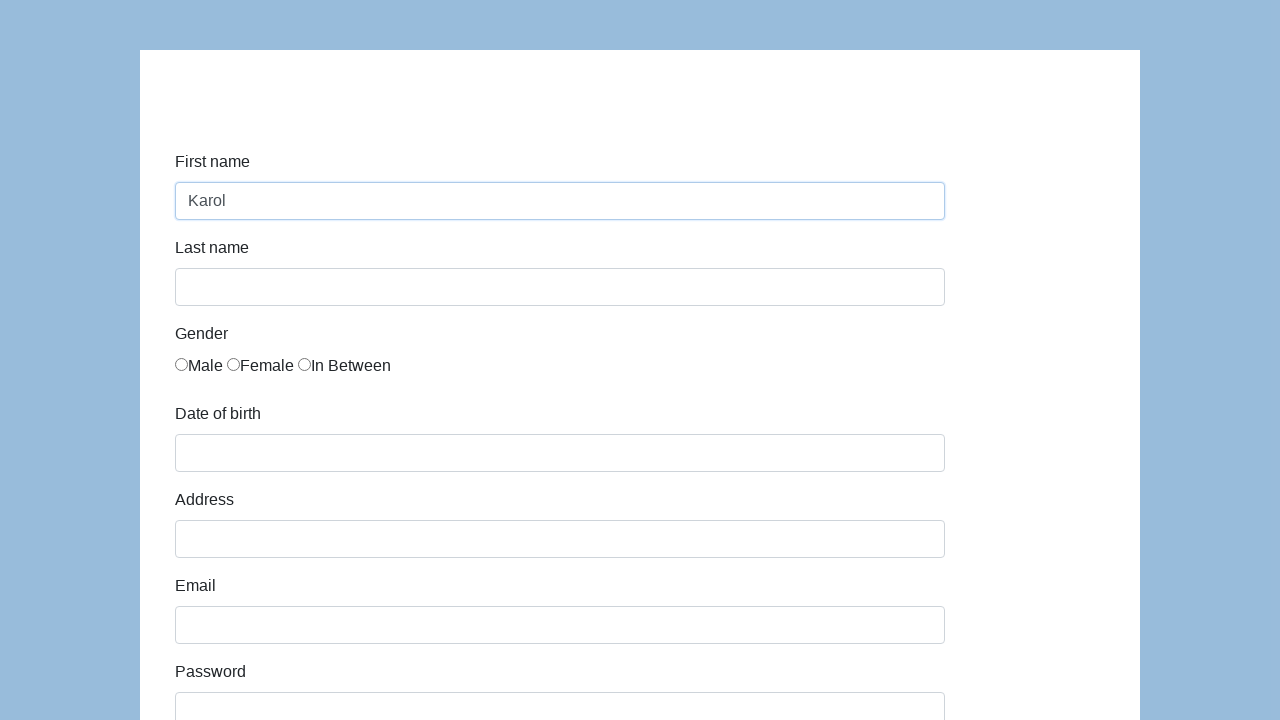

Filled last name field with 'Kowalski' on #last-name
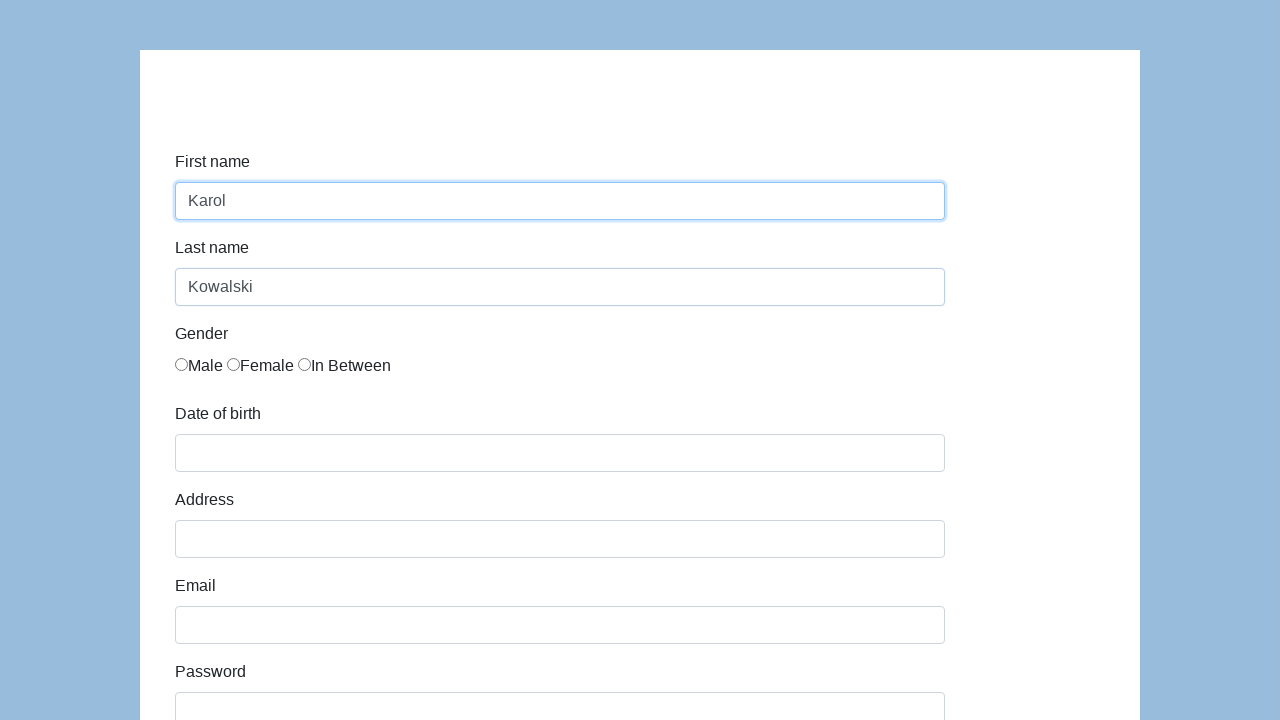

Selected male gender radio button at (182, 364) on //label[1]/input
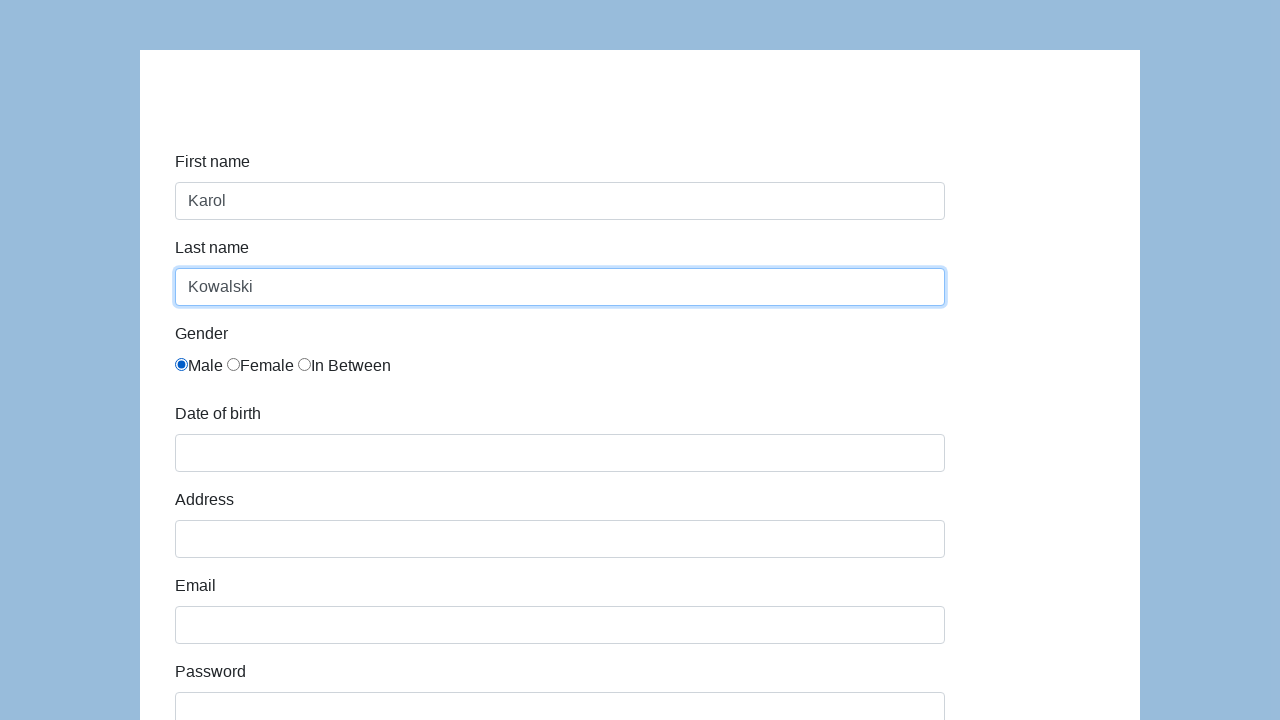

Filled birth date field with '05/22/2010' on #dob
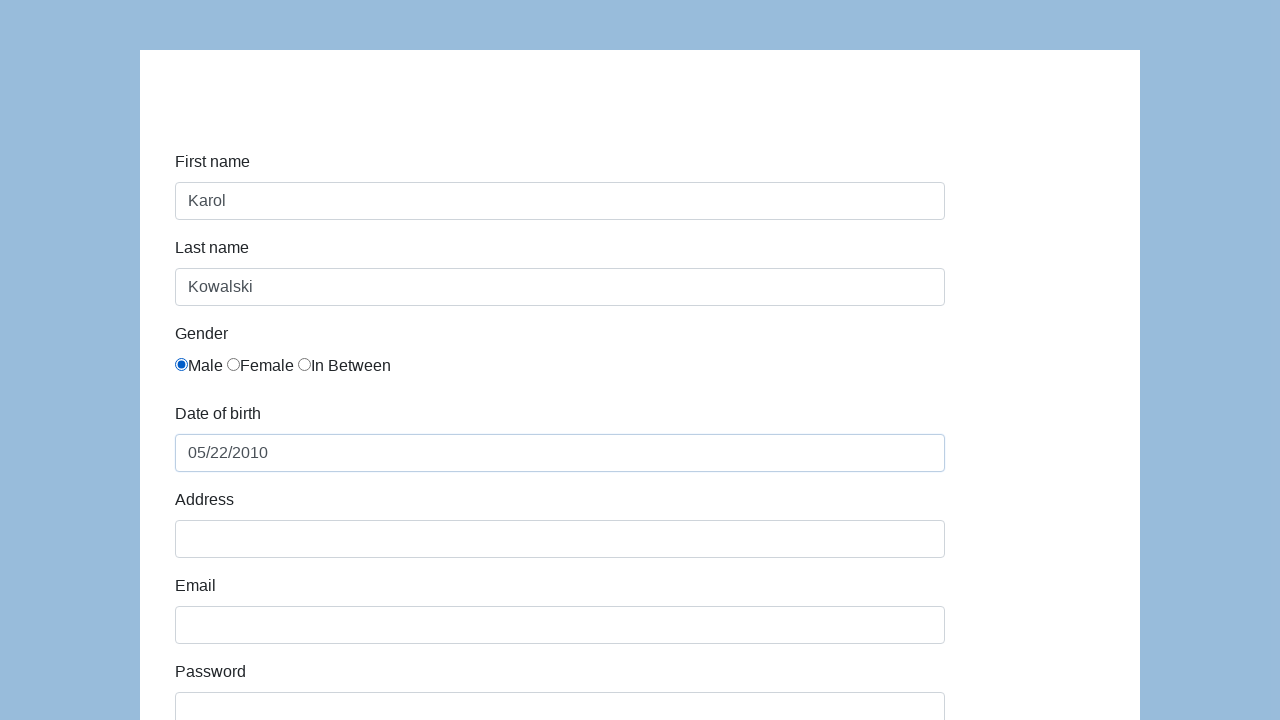

Filled address field with 'Prosta 51' on #address
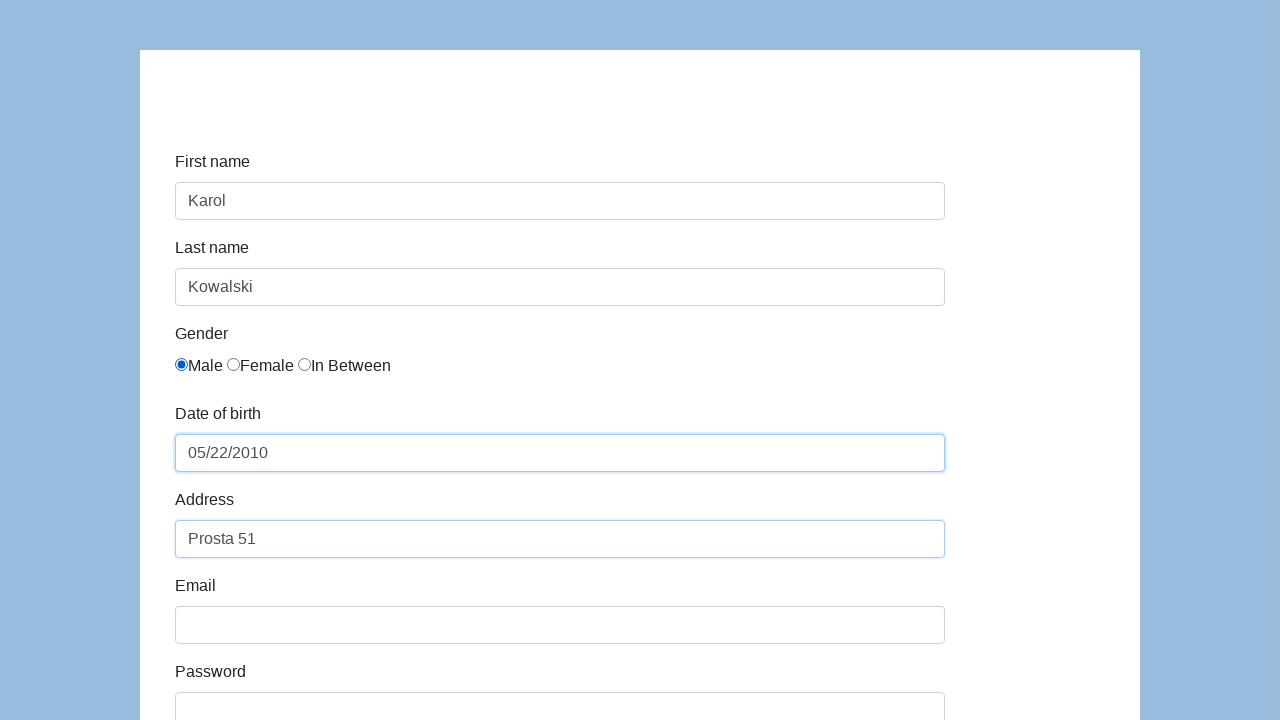

Filled email field with 'karol.kowalski@mailinator.com' on #email
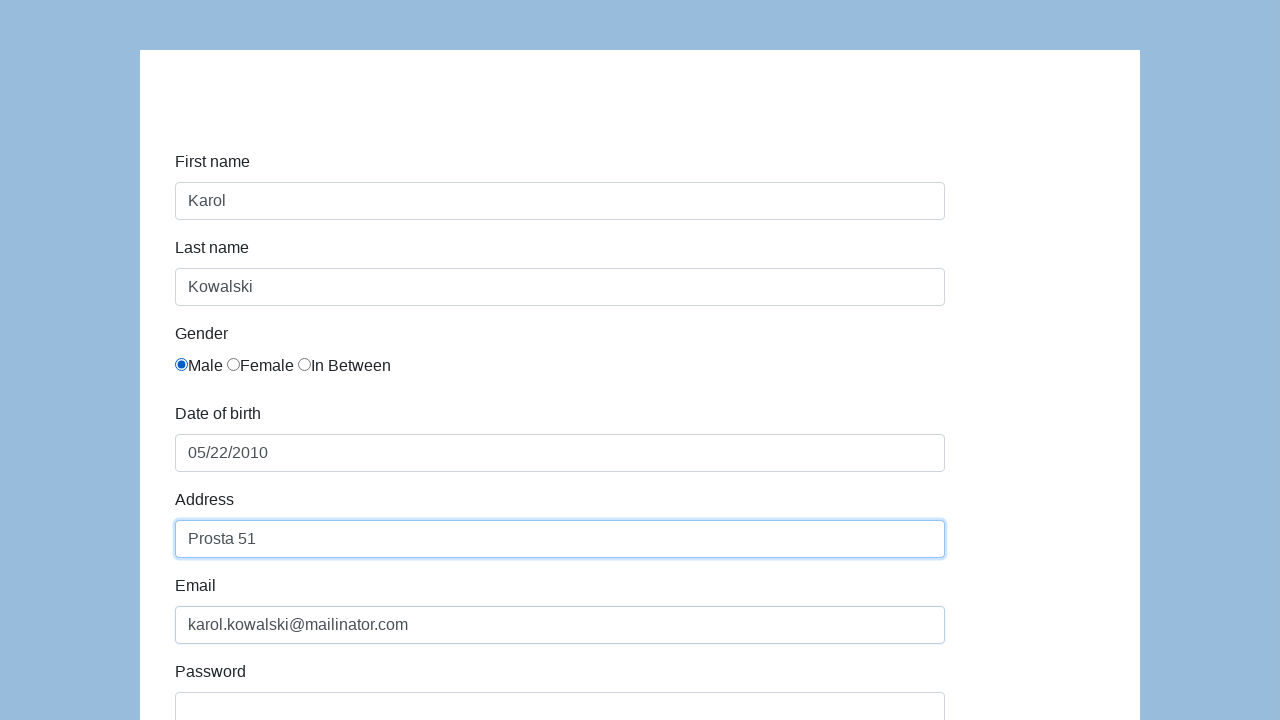

Filled password field with 'Pass123' on #password
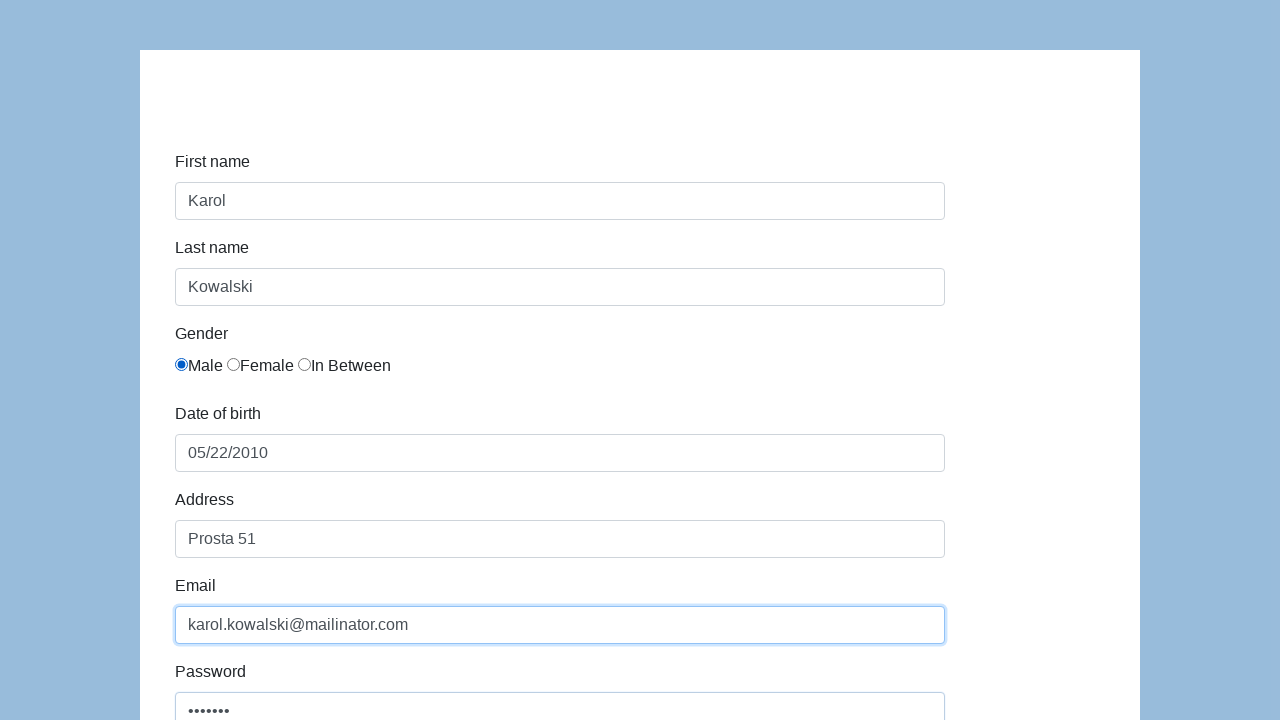

Filled company field with 'Coders Lab' on #company
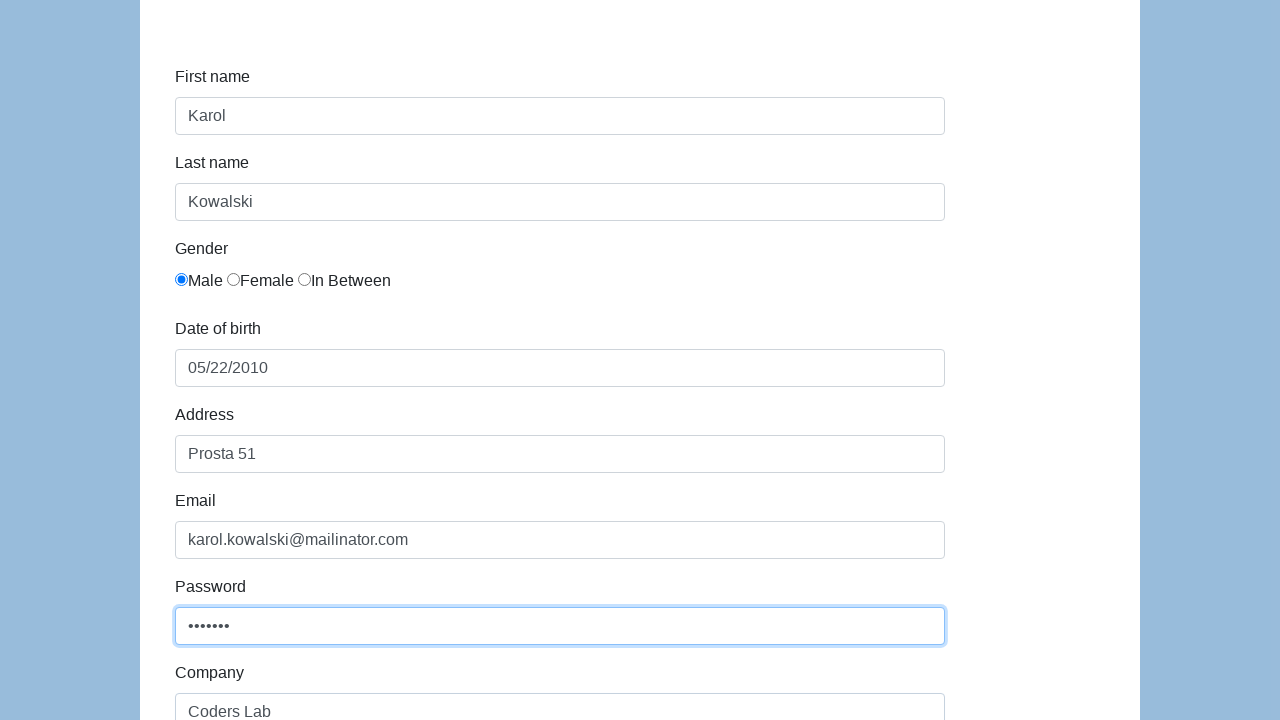

Filled comment field with 'To jest mój pierwszy automat testowy' on #comment
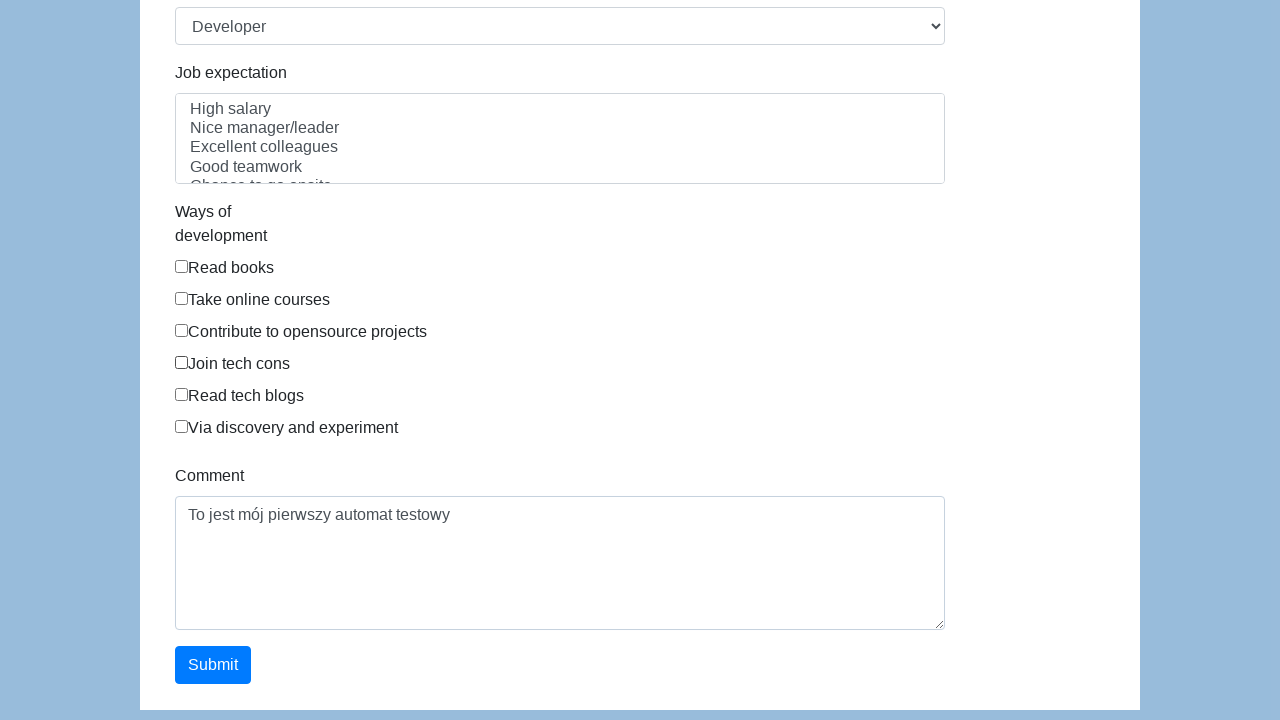

Clicked submit button to submit the form at (213, 665) on #submit
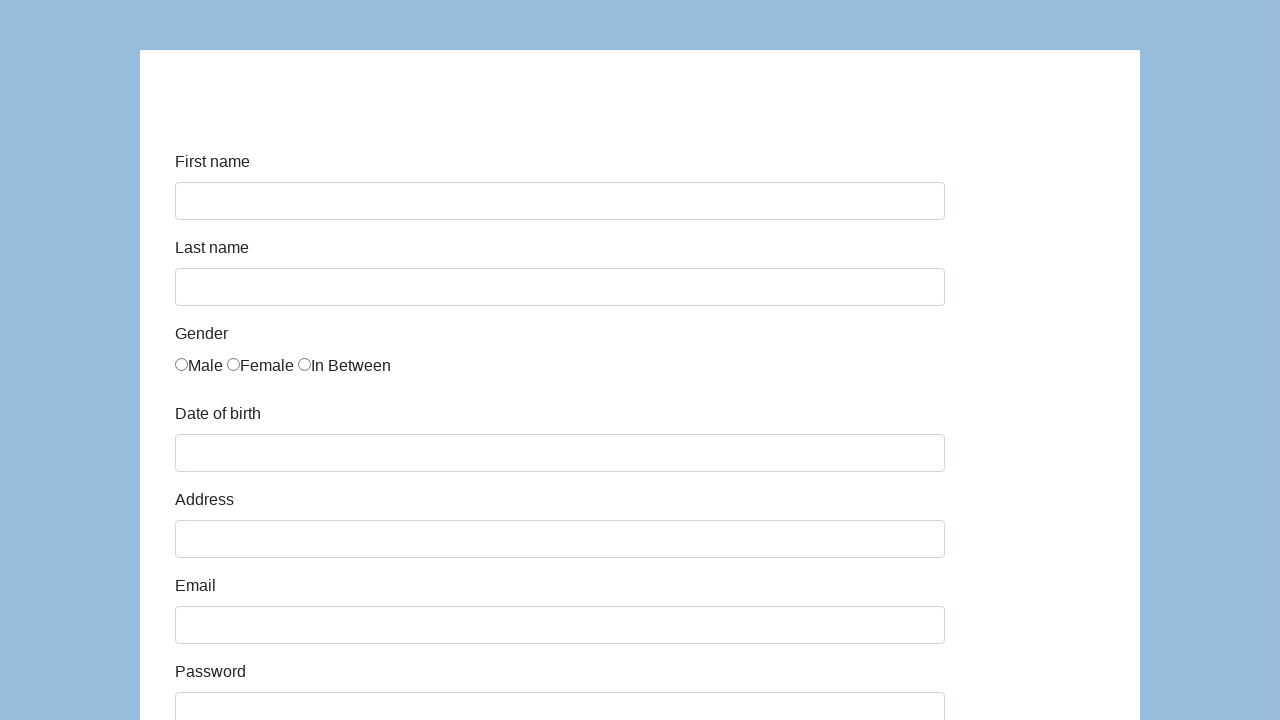

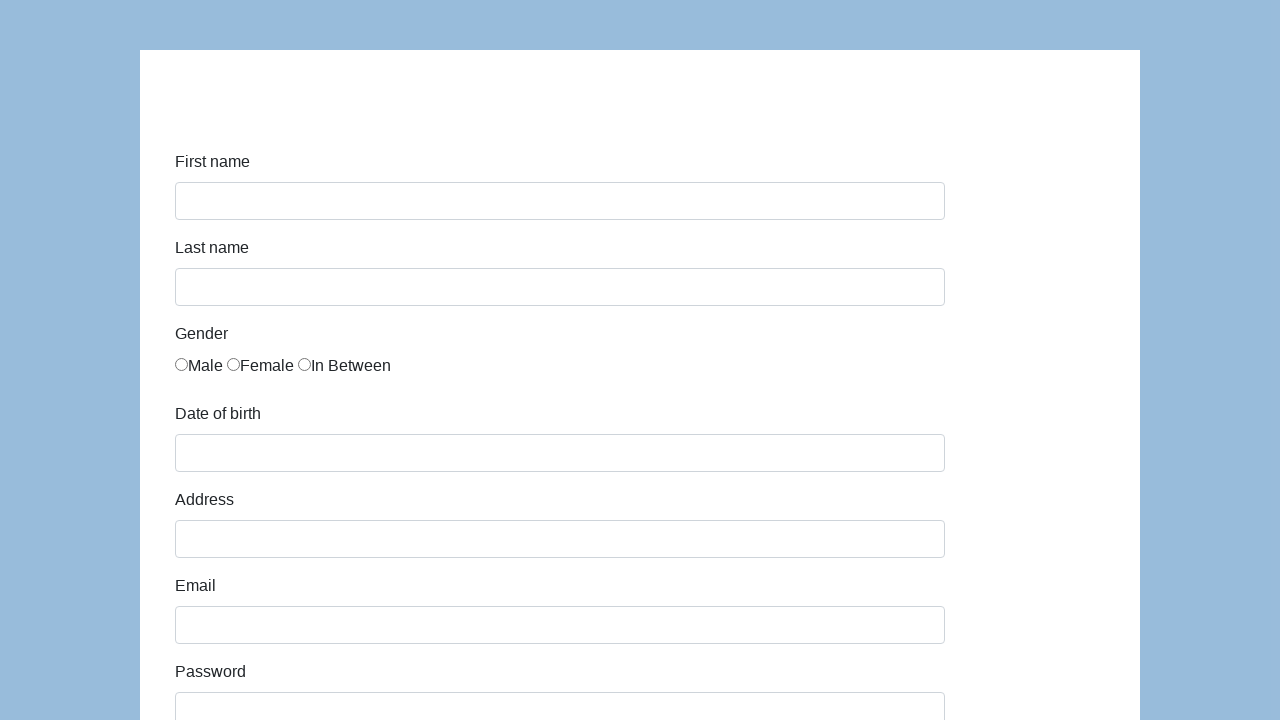